Tests drag and drop functionality by dragging a ball element into a goal area

Starting URL: https://learn.javascript.ru/article/mouse-drag-and-drop/ball4/

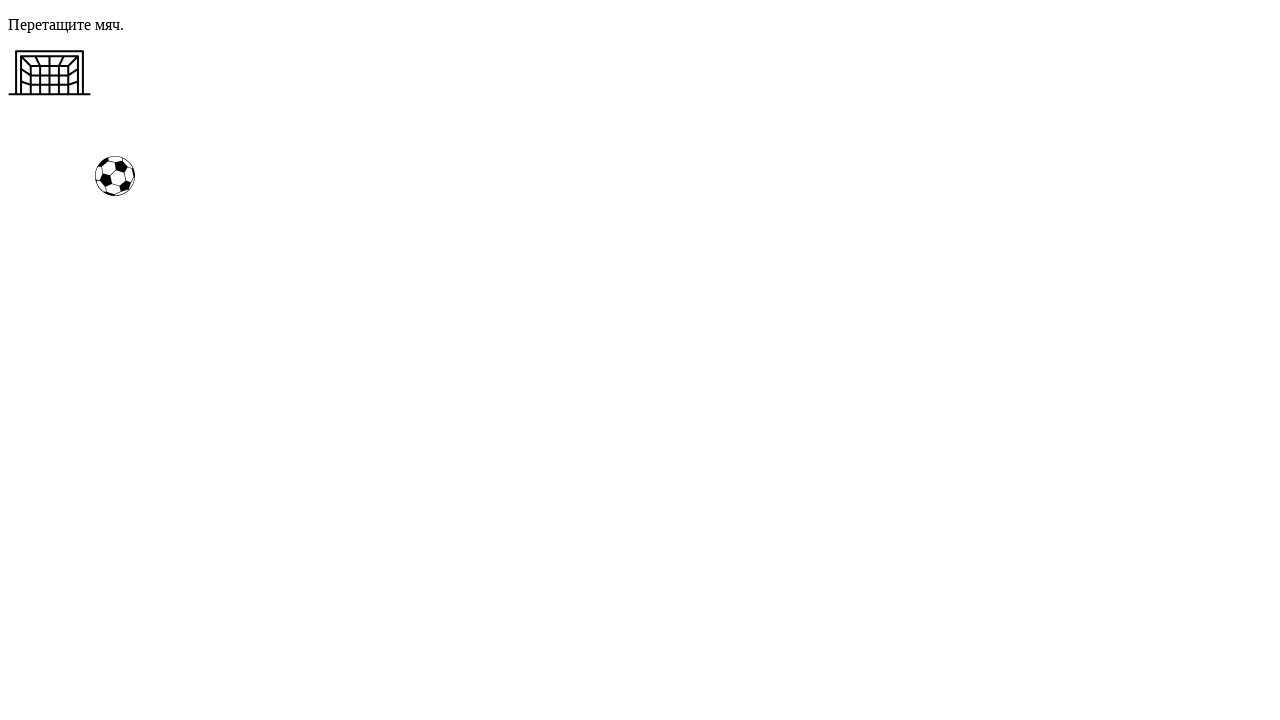

Ball element (#ball) is visible and ready
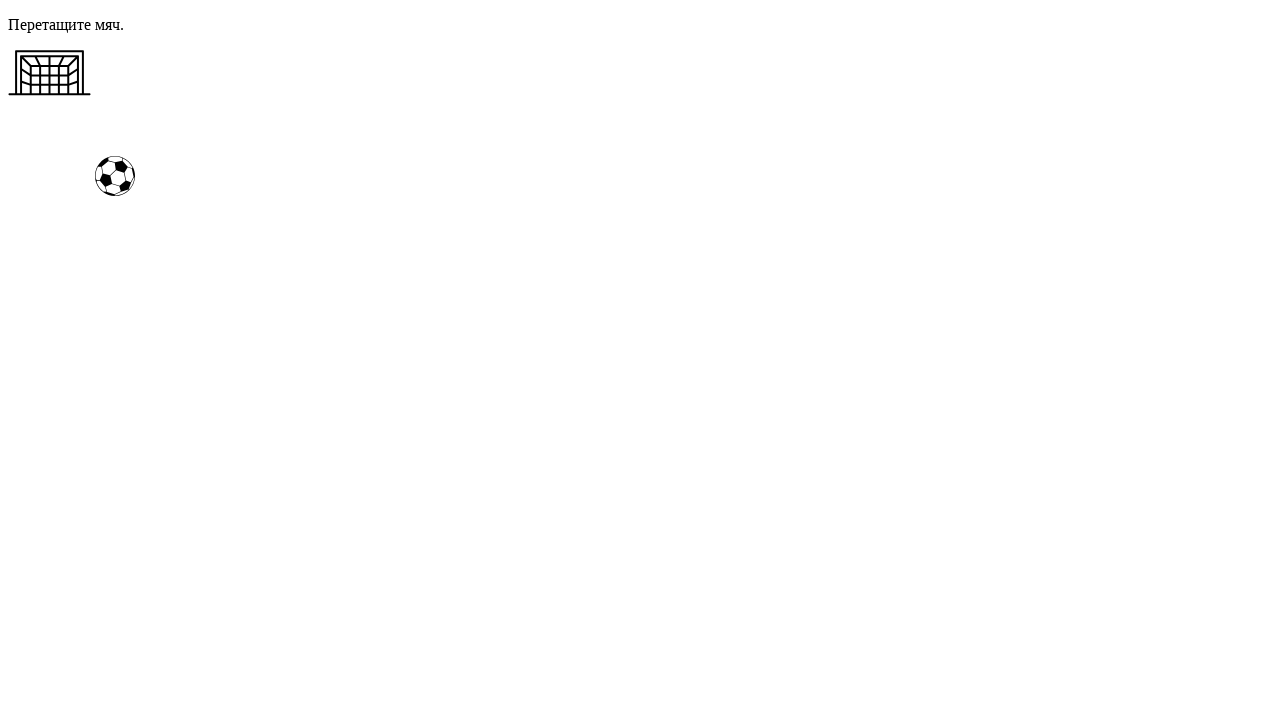

Goal element (#gate) is visible and ready
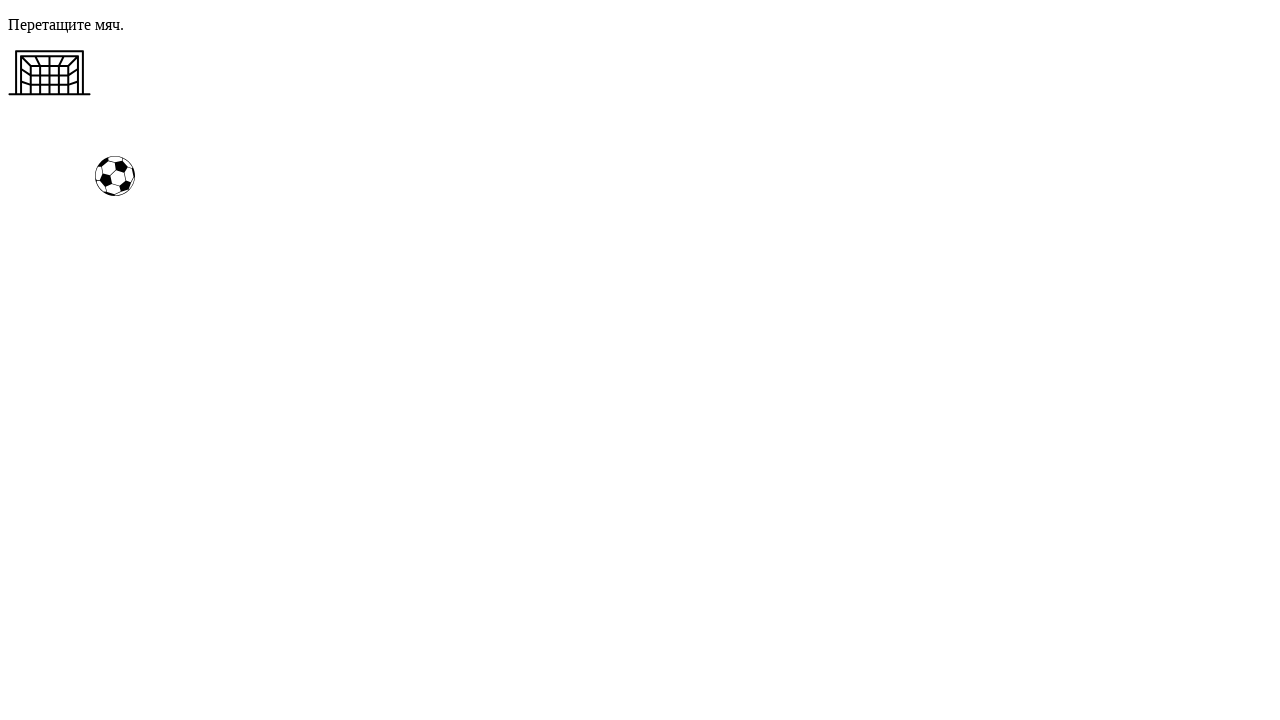

Located ball element
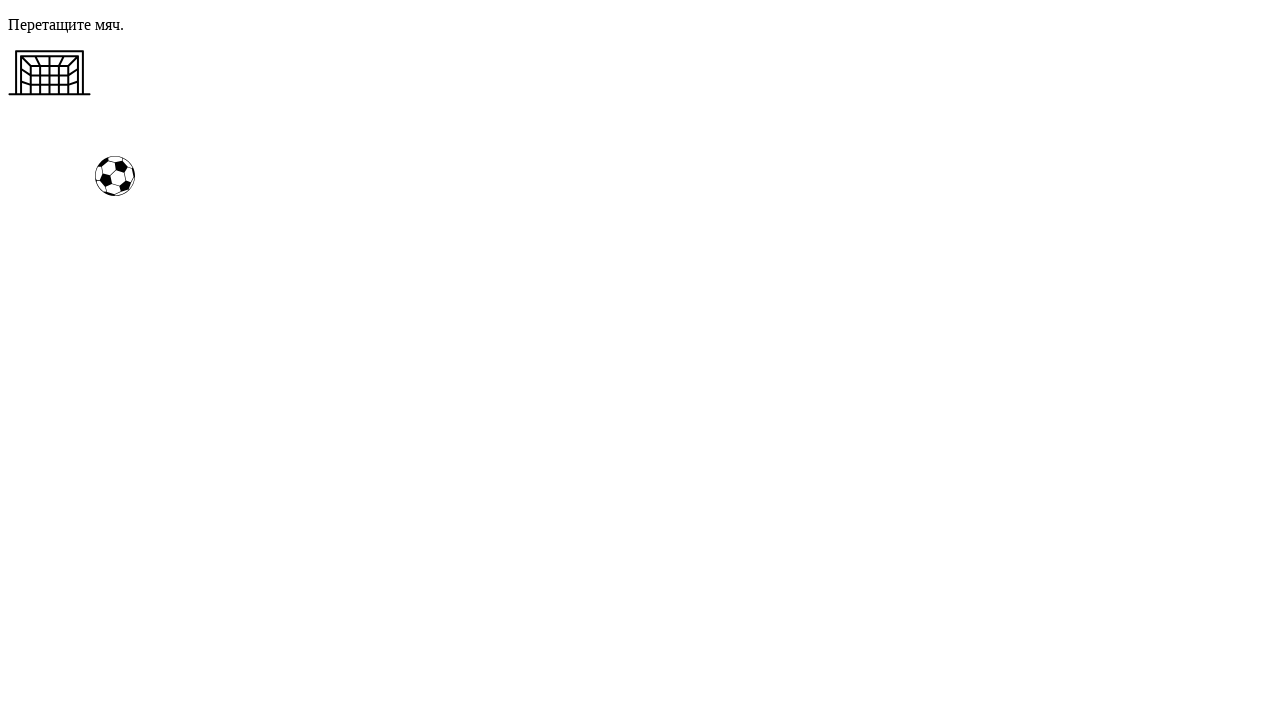

Located goal element
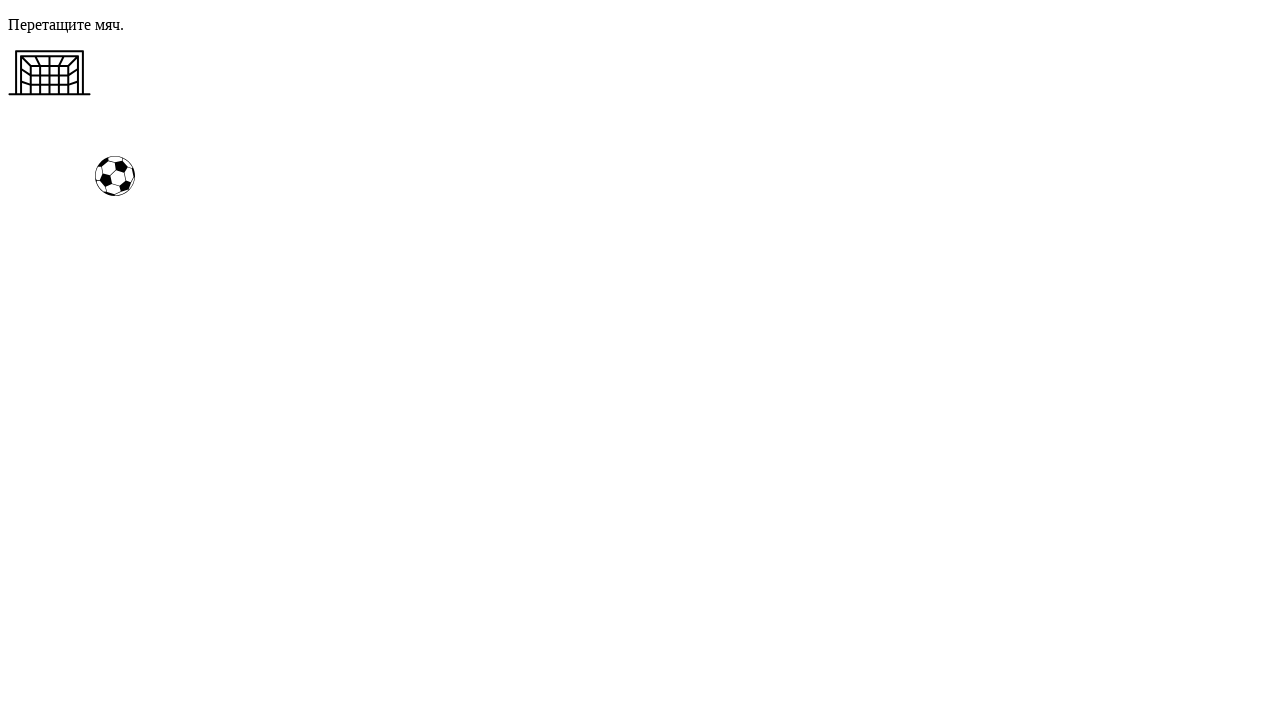

Dragged ball into the goal area at (50, 73)
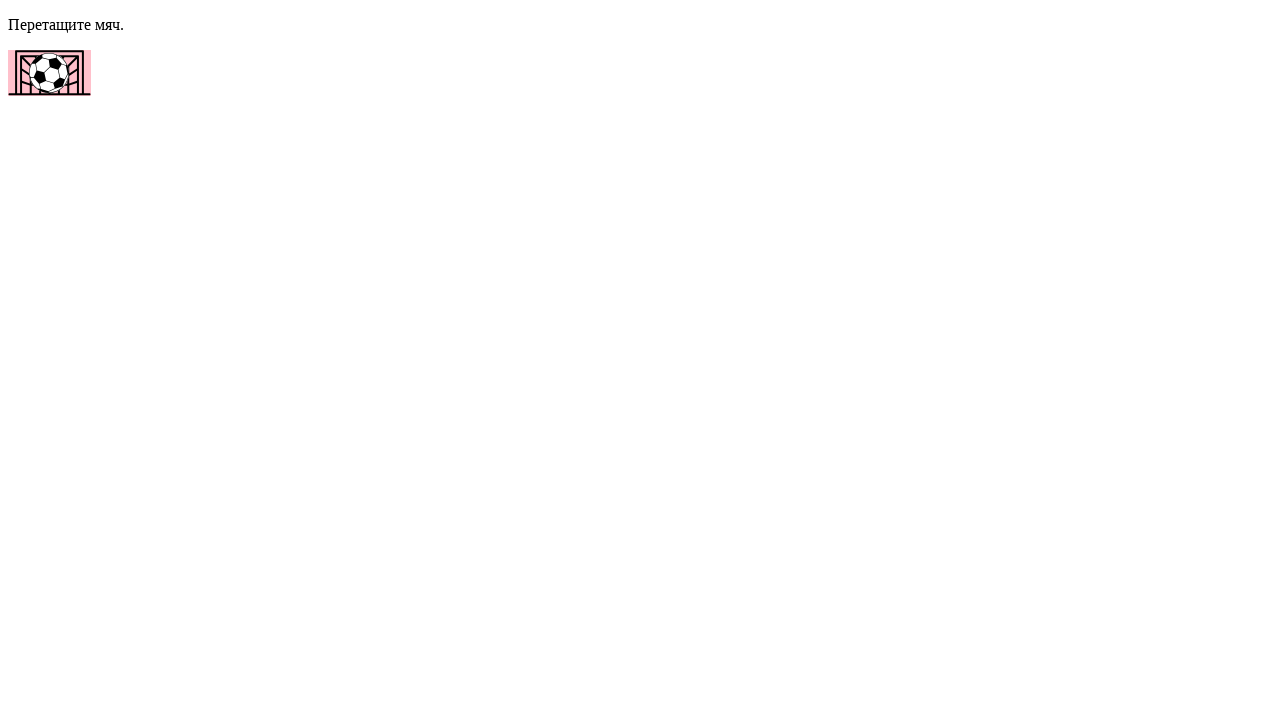

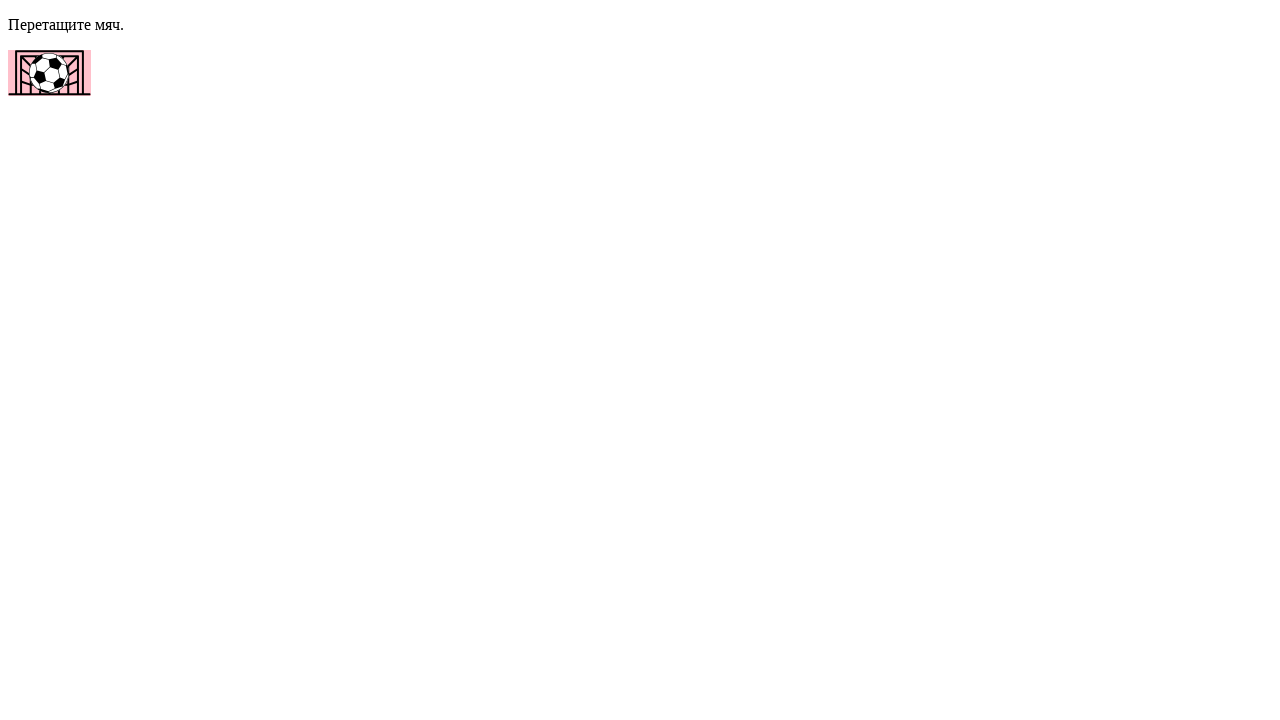